Tests auto-suggest dropdown functionality by typing a partial country name and selecting a specific country from the suggestions

Starting URL: https://rahulshettyacademy.com/dropdownsPractise/

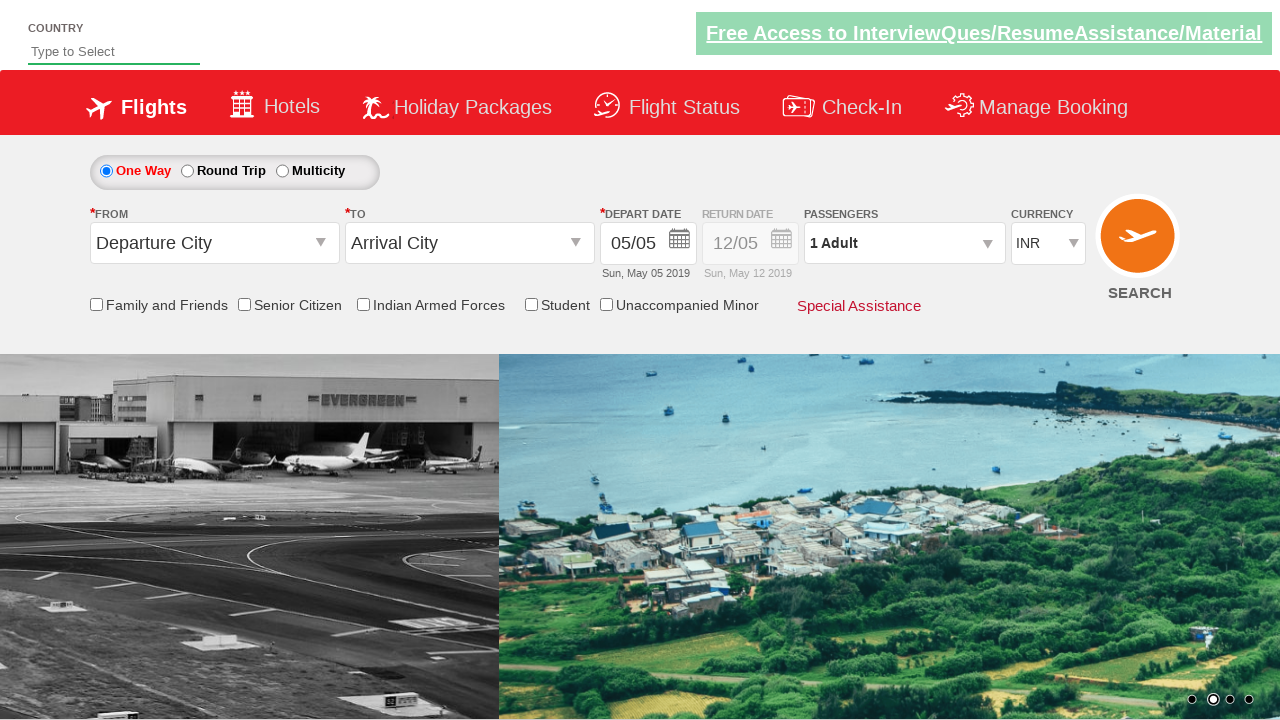

Typed 'aus' in autosuggest field to filter country names on #autosuggest
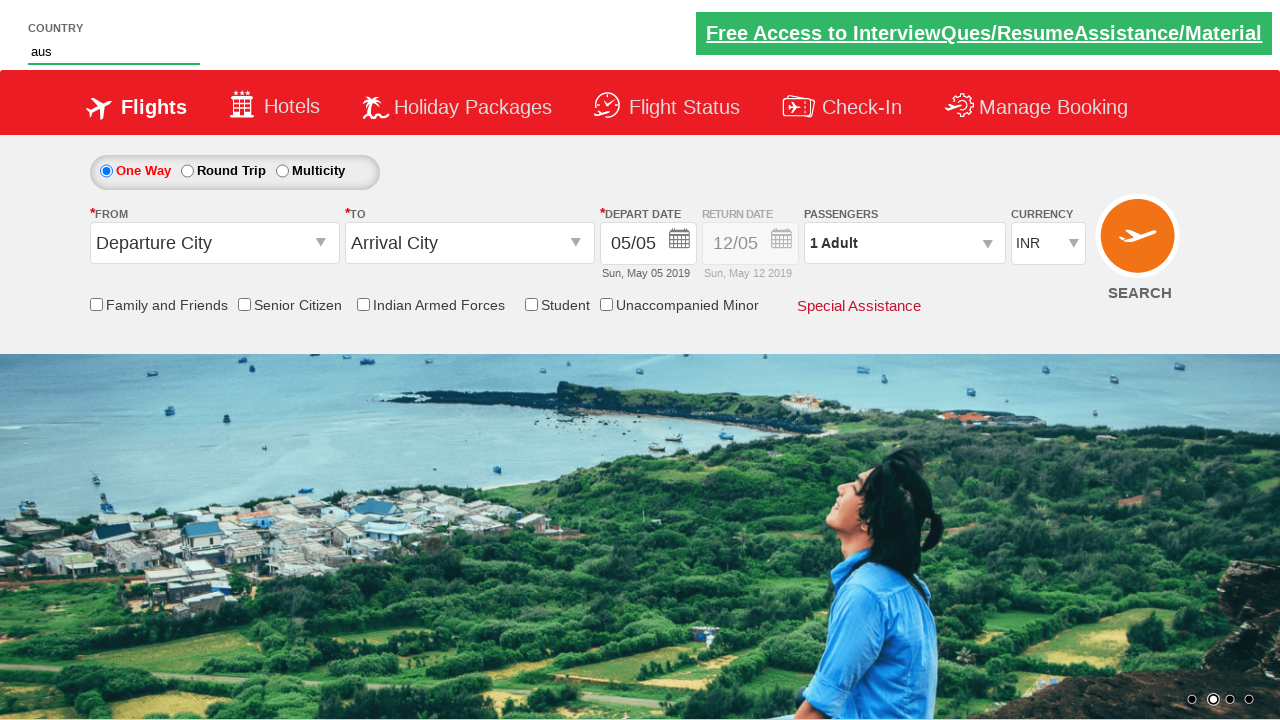

Waited for dropdown suggestions to appear
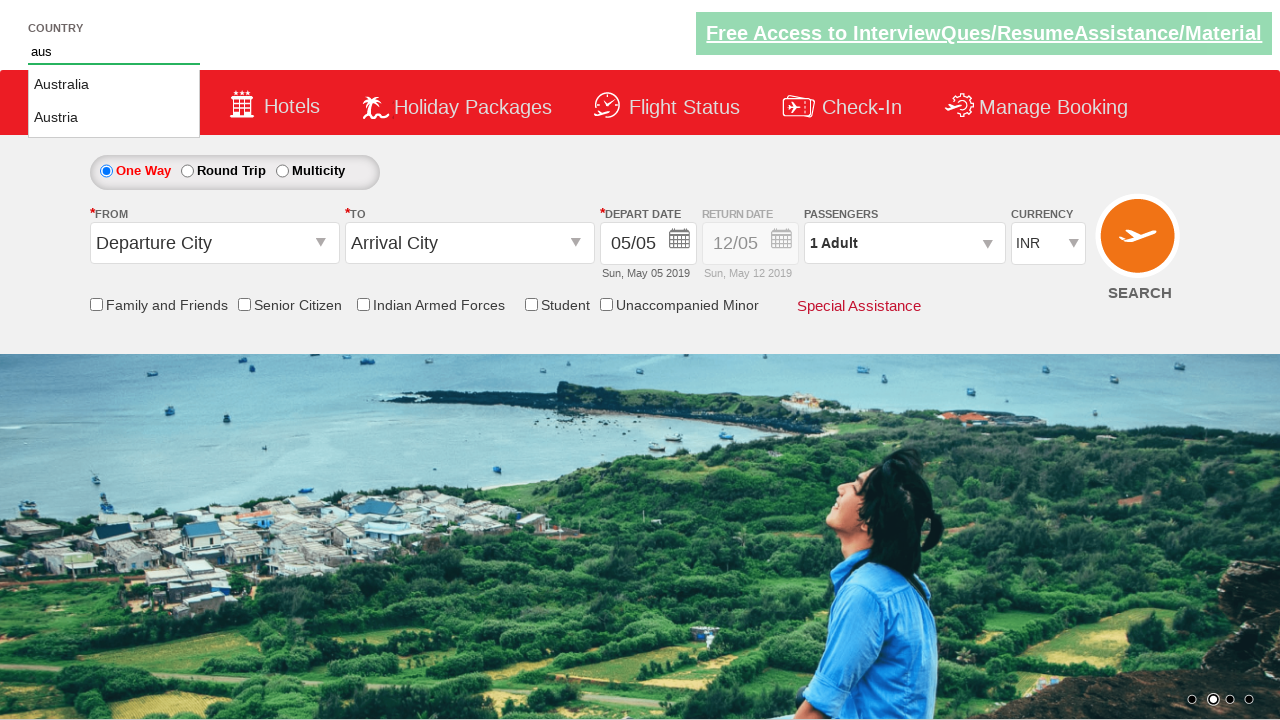

Selected 'Austria' from the autosuggest dropdown at (114, 118) on li.ui-menu-item a:has-text('Austria')
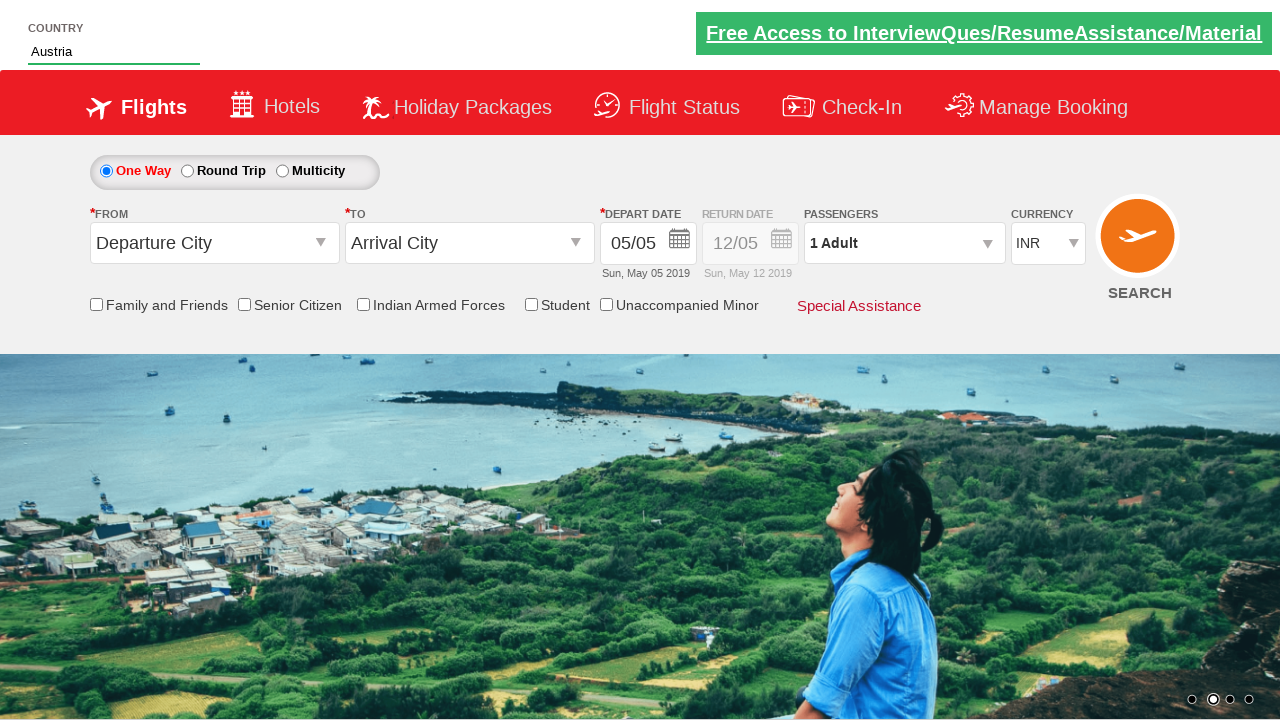

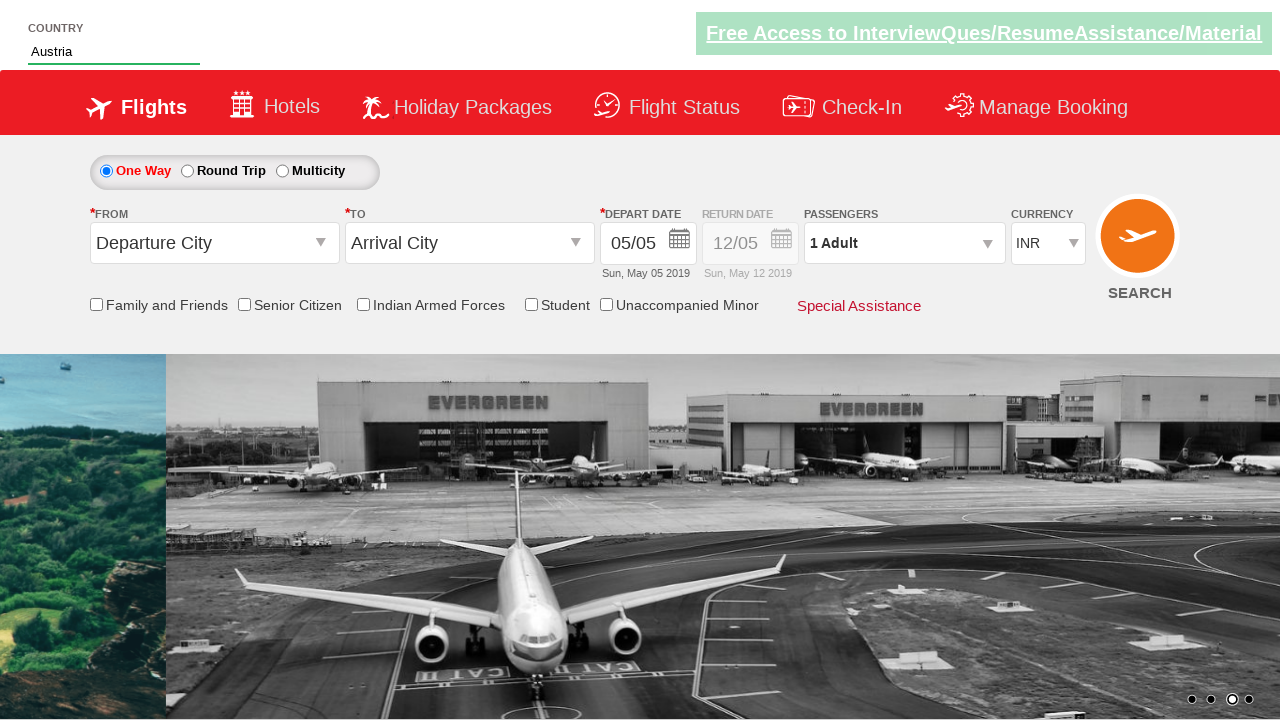